Tests double-click functionality on a button element on the DemoQA buttons page

Starting URL: https://demoqa.com/buttons

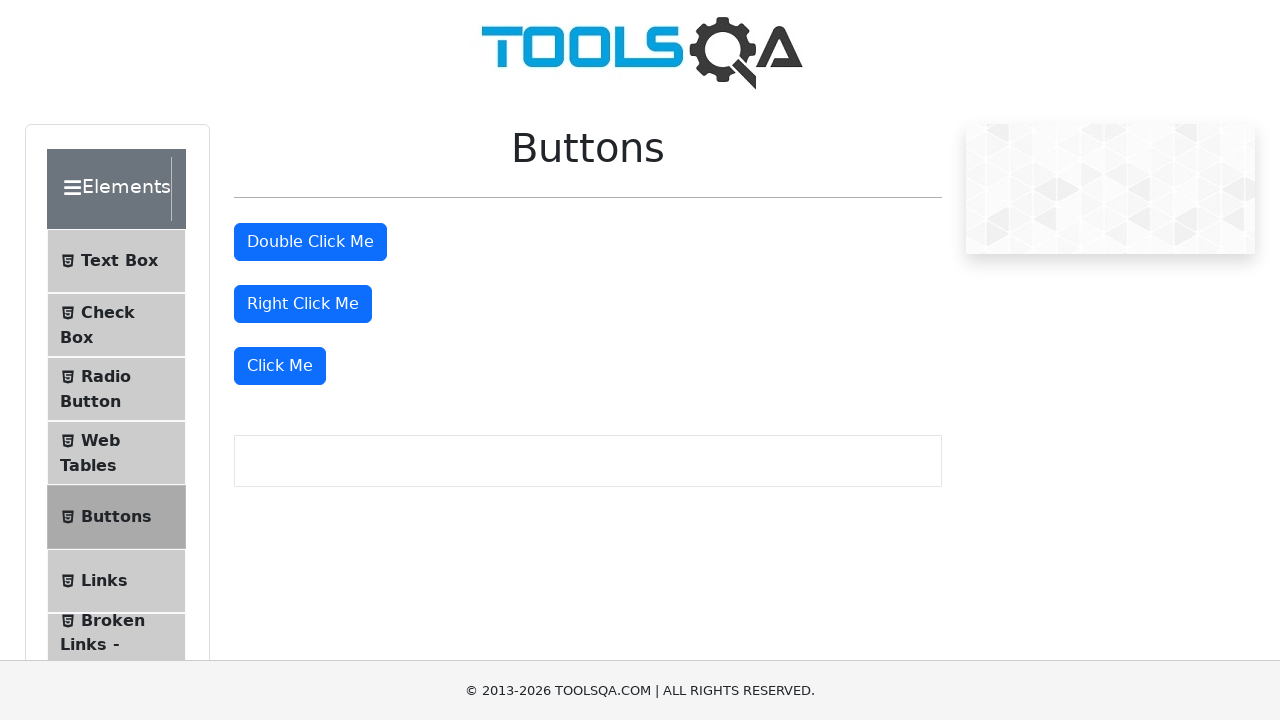

Double-clicked the double-click button on DemoQA buttons page at (310, 242) on #doubleClickBtn
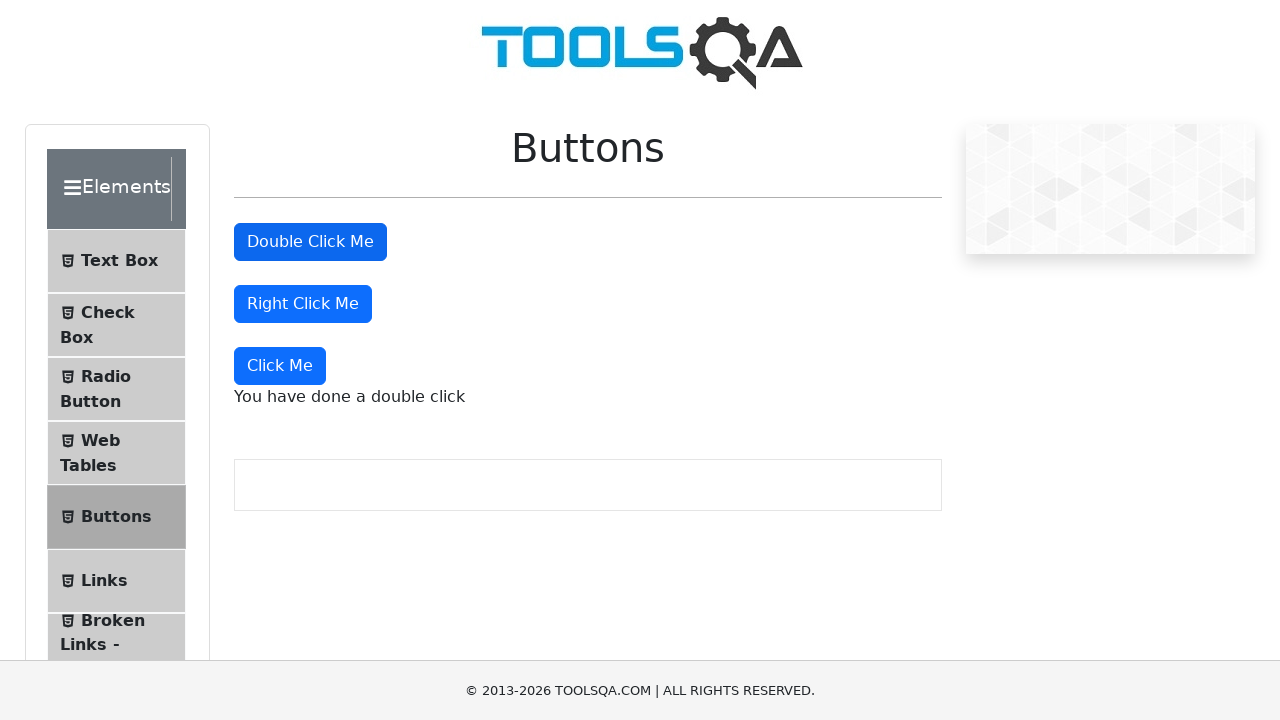

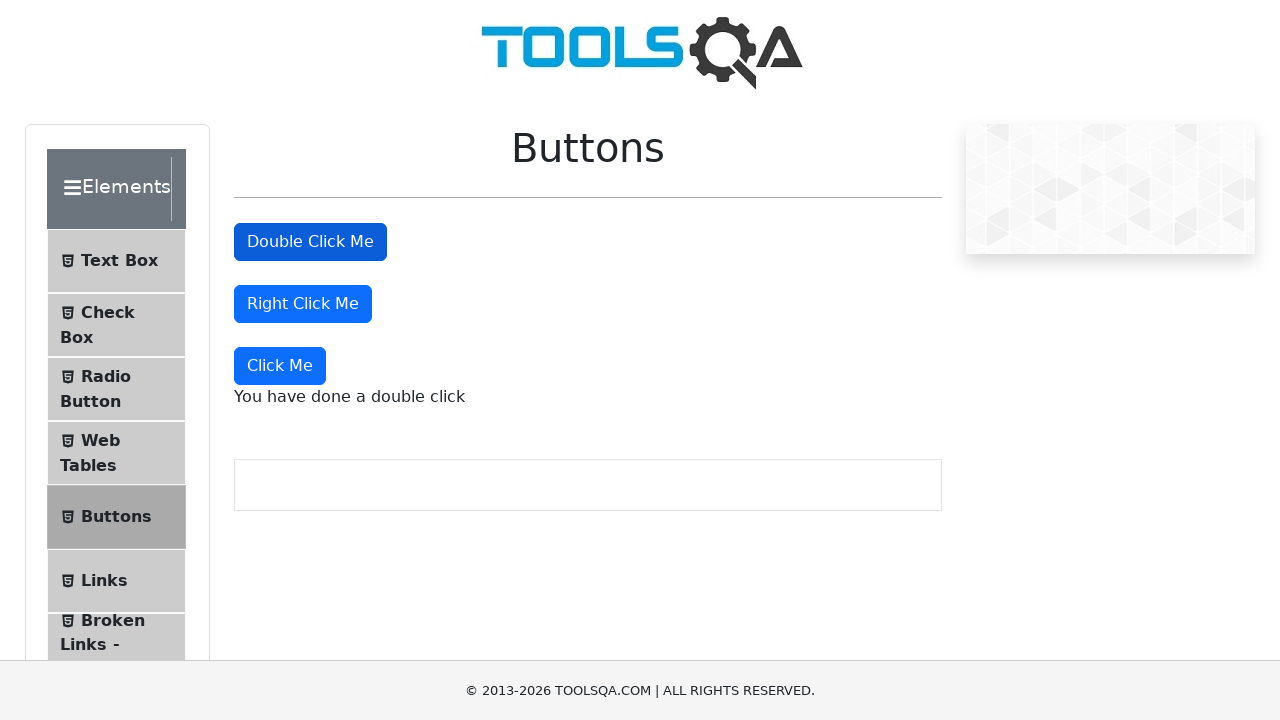